Navigates to Box Office Mojo yearly data page and clicks on the 2022 year entry in the table to view that year's box office data.

Starting URL: https://www.boxofficemojo.com/year/?ref_=bo_nb_hm_secondarytab

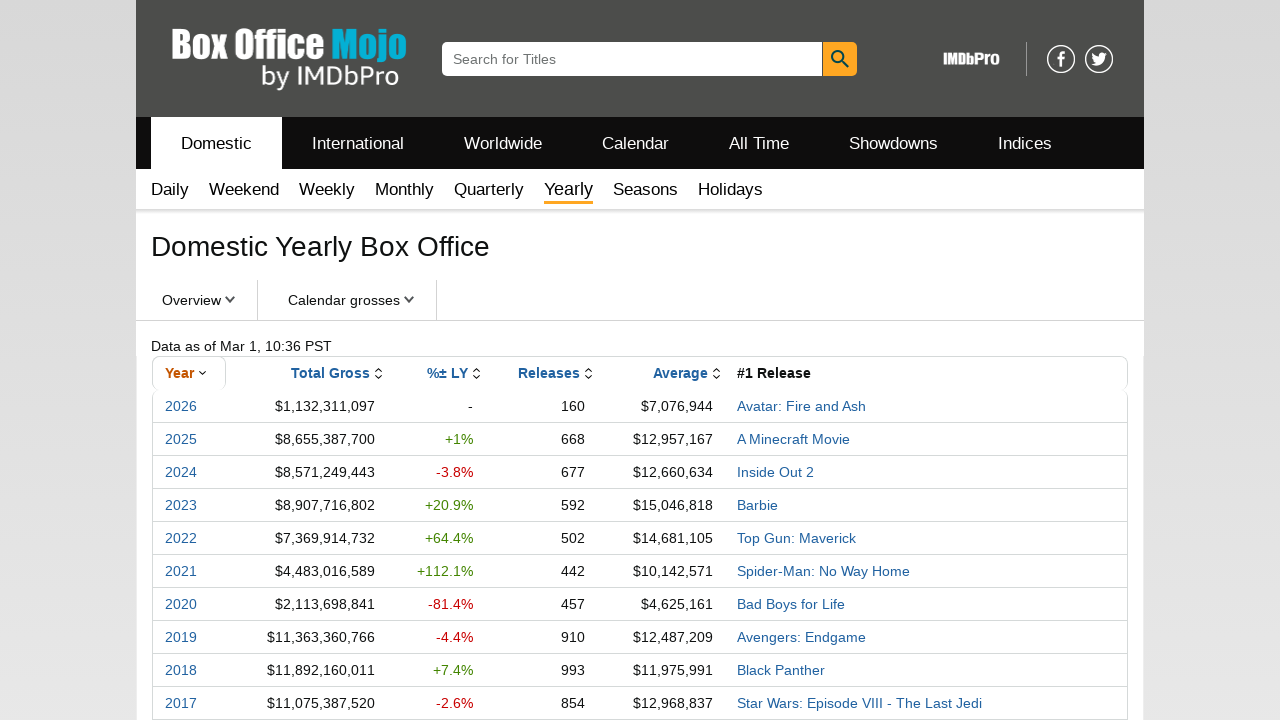

Waited for yearly data table to load
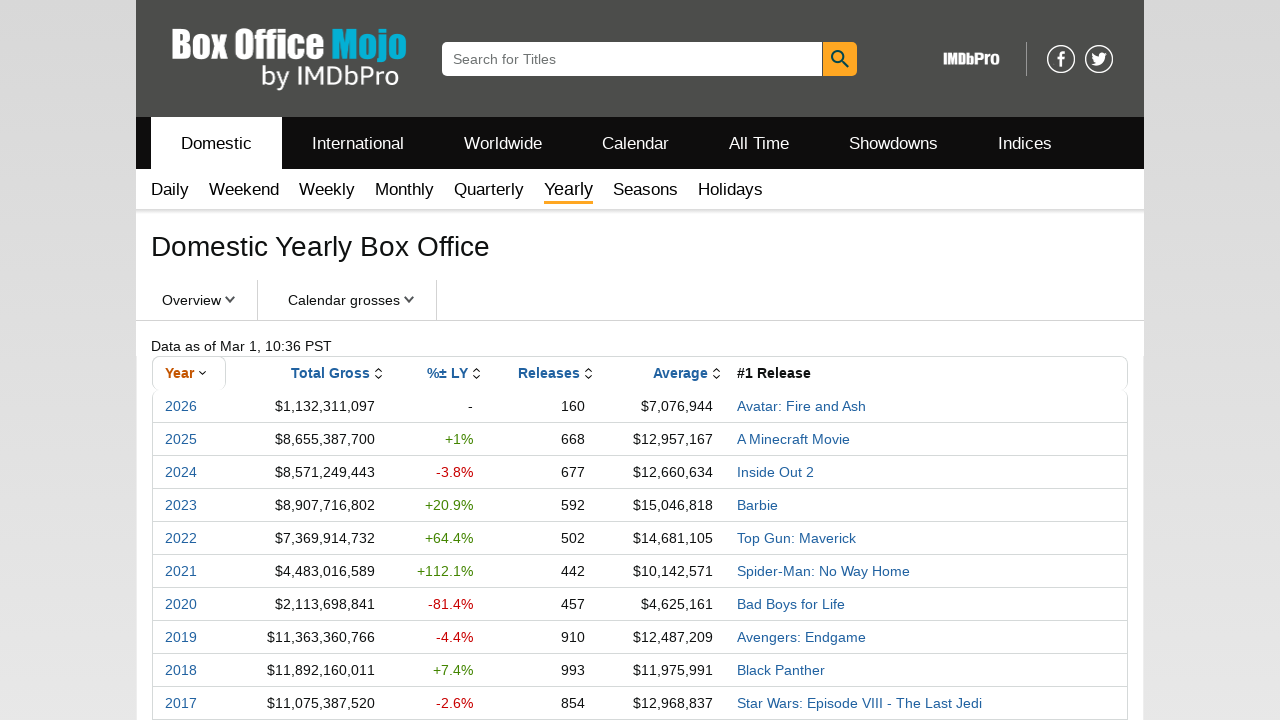

Clicked on 2022 year entry in the table at (181, 538) on table tbody tr td a:has-text('2022')
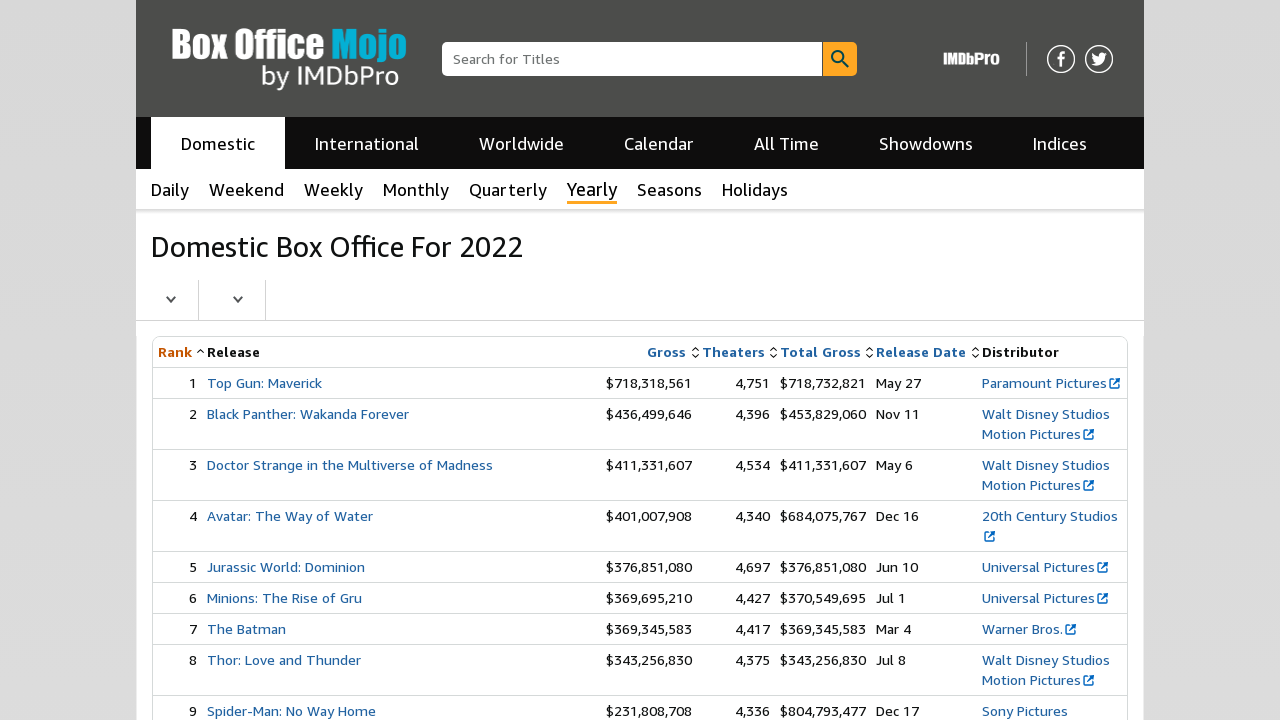

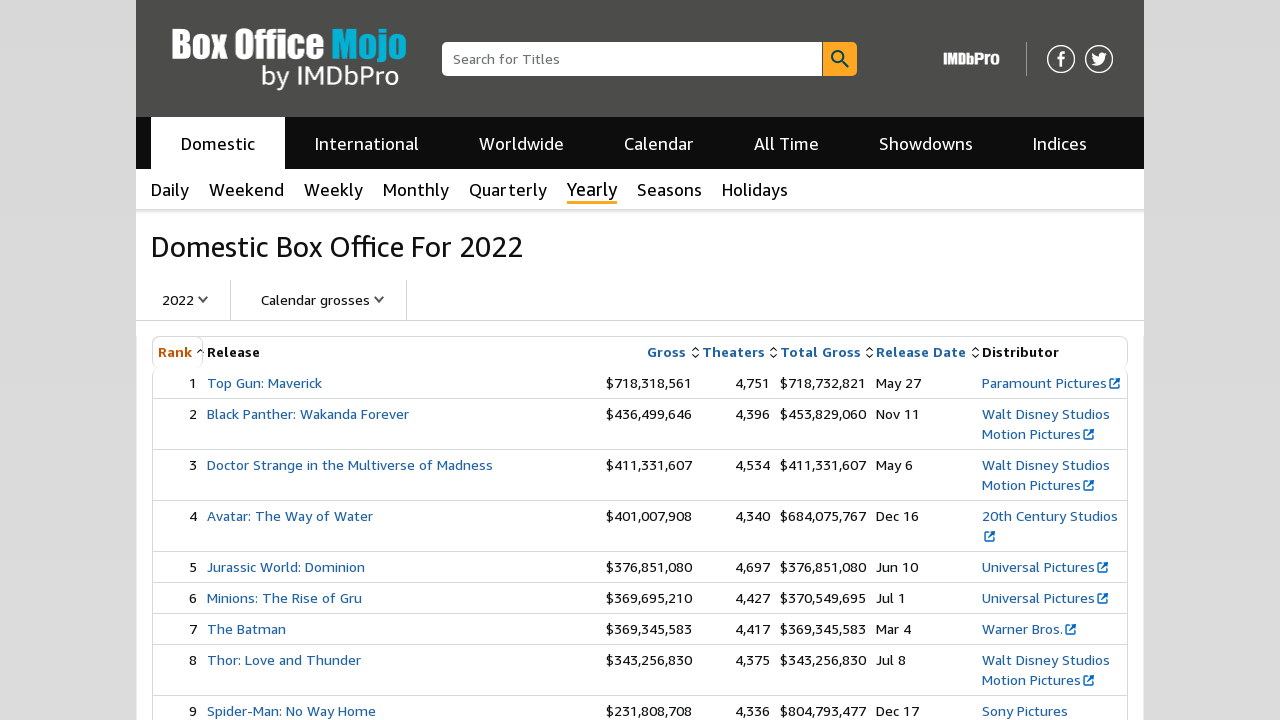